Tests that clicking Clear completed removes completed items from the list

Starting URL: https://demo.playwright.dev/todomvc

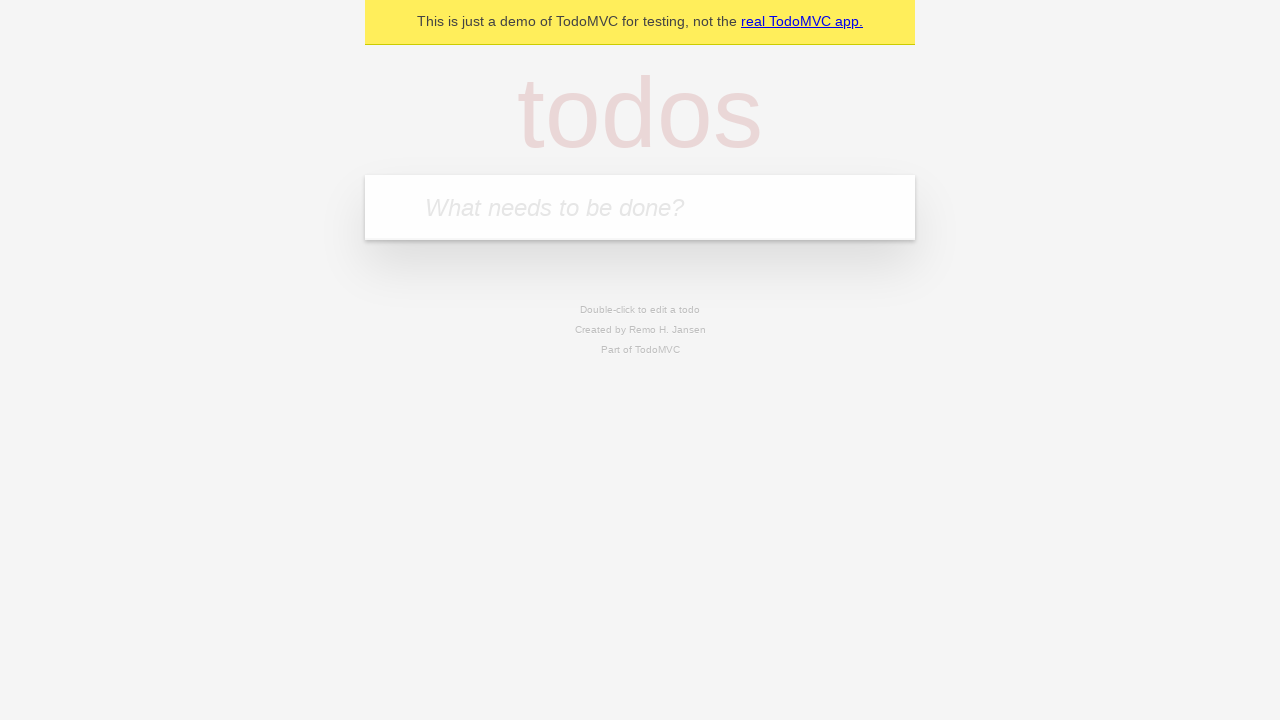

Filled todo input with 'buy some cheese' on internal:attr=[placeholder="What needs to be done?"i]
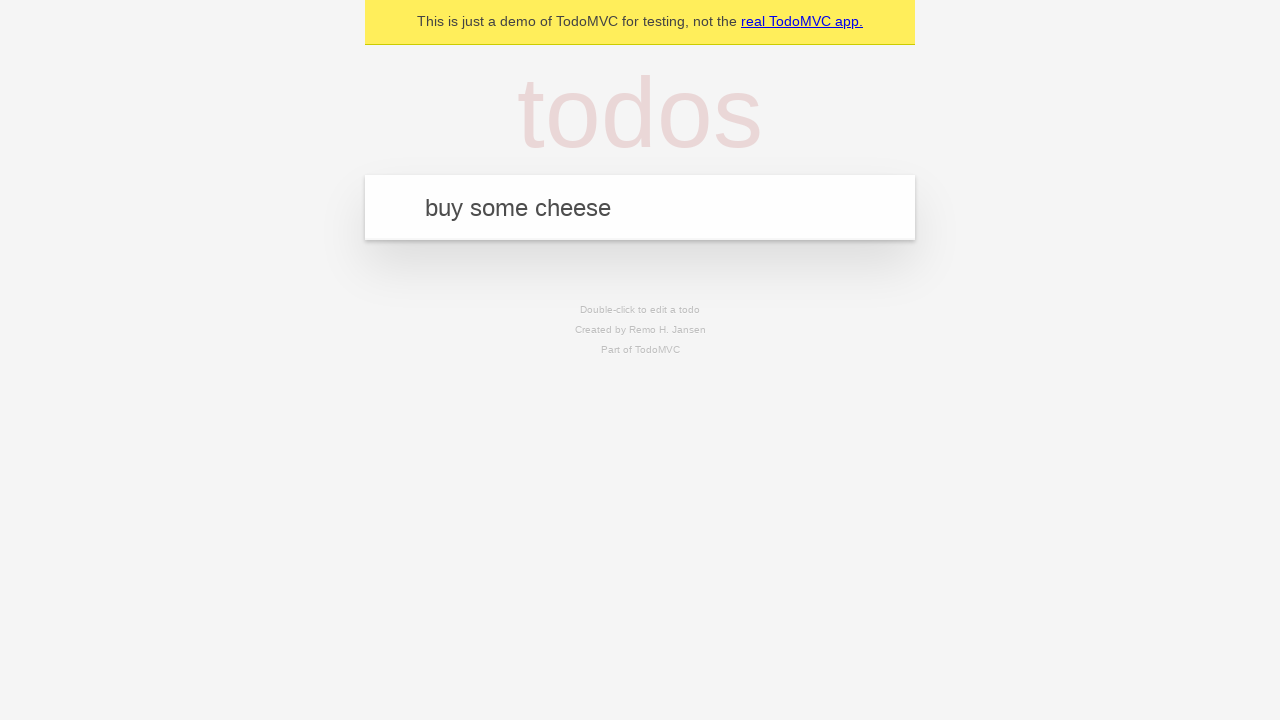

Pressed Enter to add todo 'buy some cheese' on internal:attr=[placeholder="What needs to be done?"i]
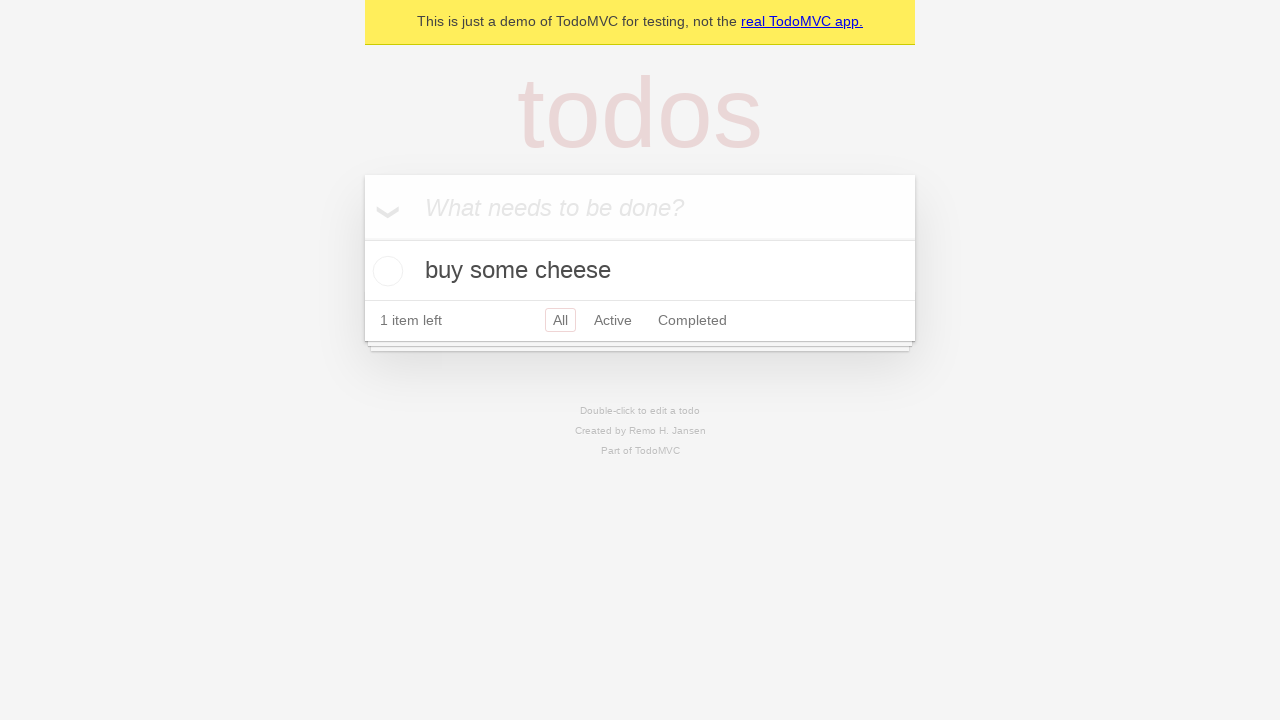

Filled todo input with 'feed the cat' on internal:attr=[placeholder="What needs to be done?"i]
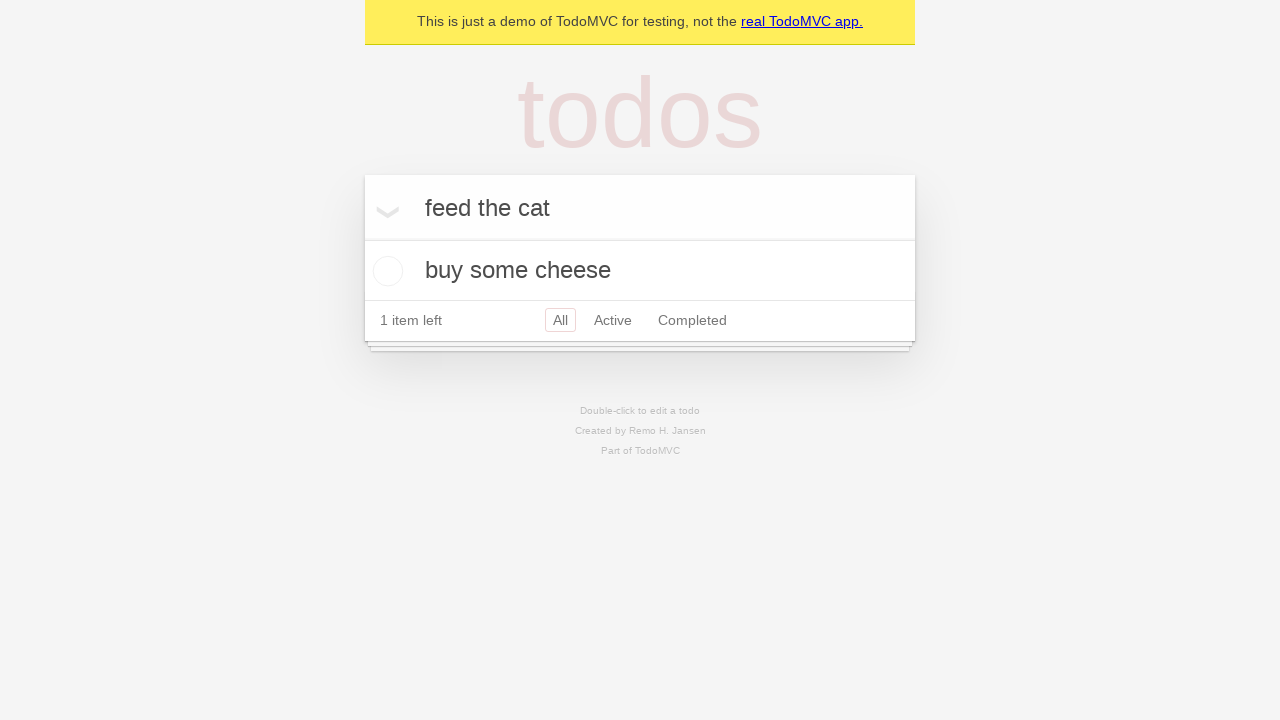

Pressed Enter to add todo 'feed the cat' on internal:attr=[placeholder="What needs to be done?"i]
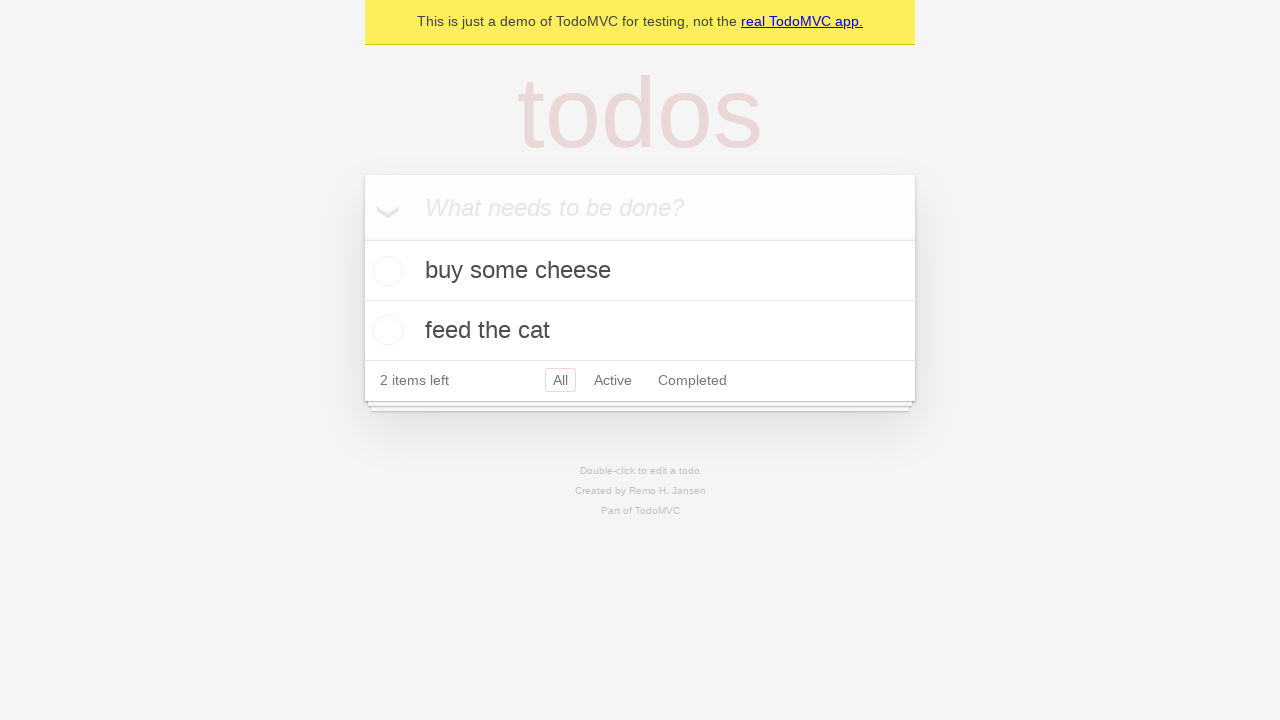

Filled todo input with 'book a doctors appointment' on internal:attr=[placeholder="What needs to be done?"i]
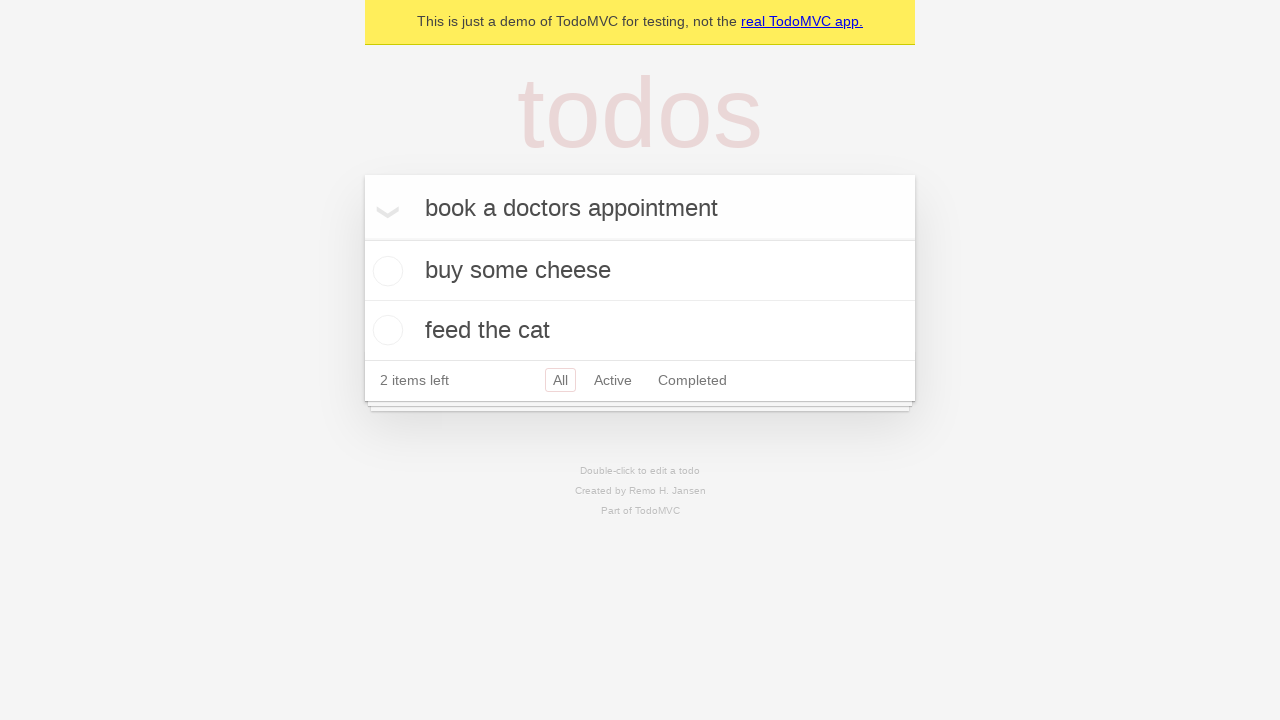

Pressed Enter to add todo 'book a doctors appointment' on internal:attr=[placeholder="What needs to be done?"i]
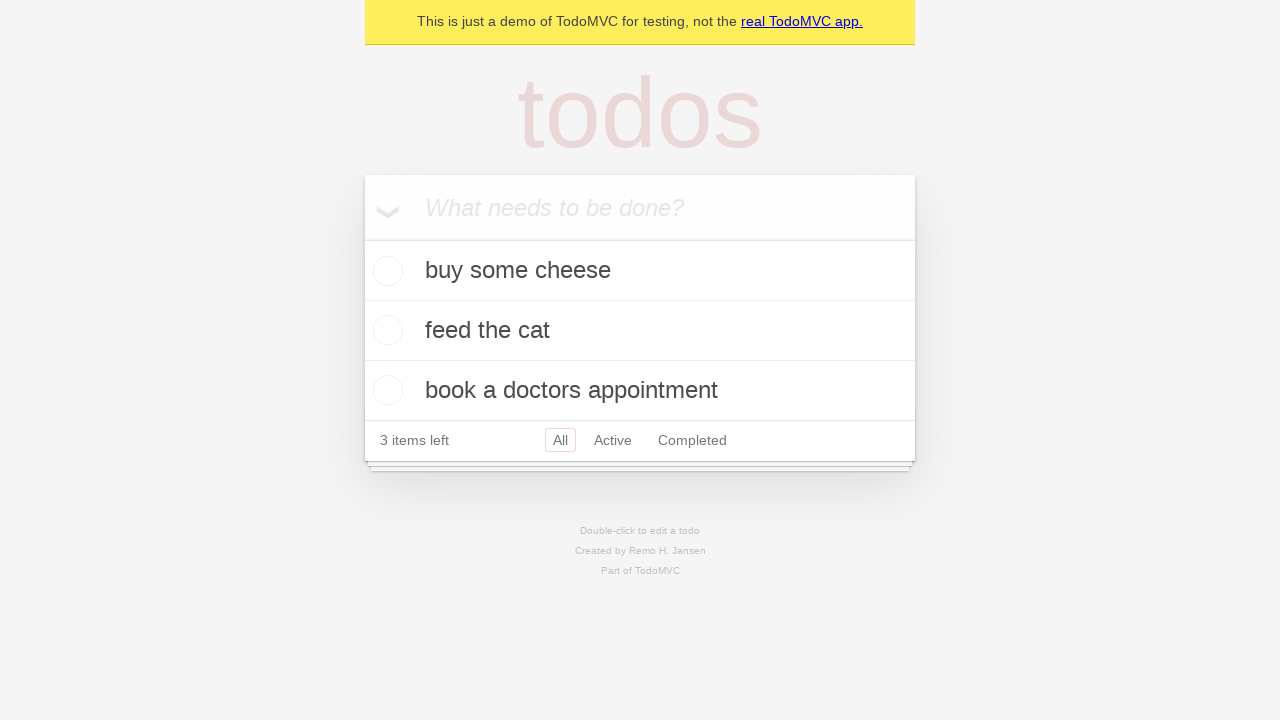

Waited for all 3 todos to be added
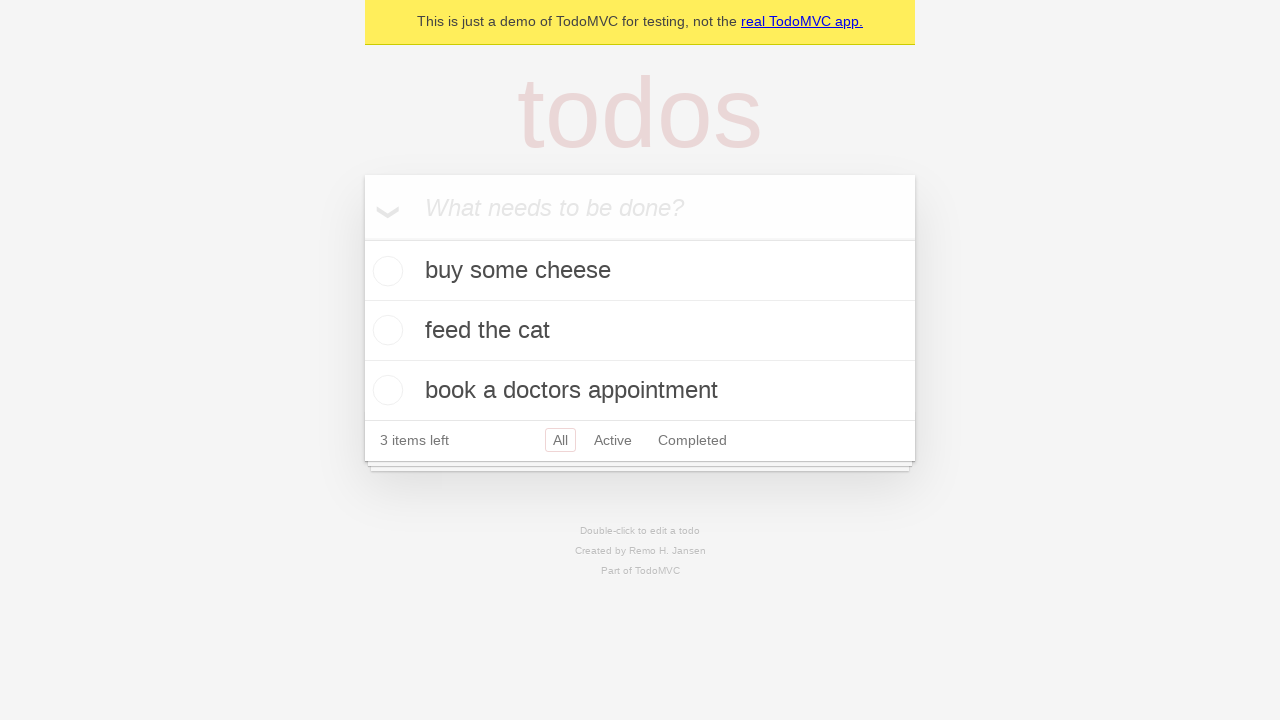

Checked the second todo item as completed at (385, 330) on [data-testid='todo-item'] >> nth=1 >> internal:role=checkbox
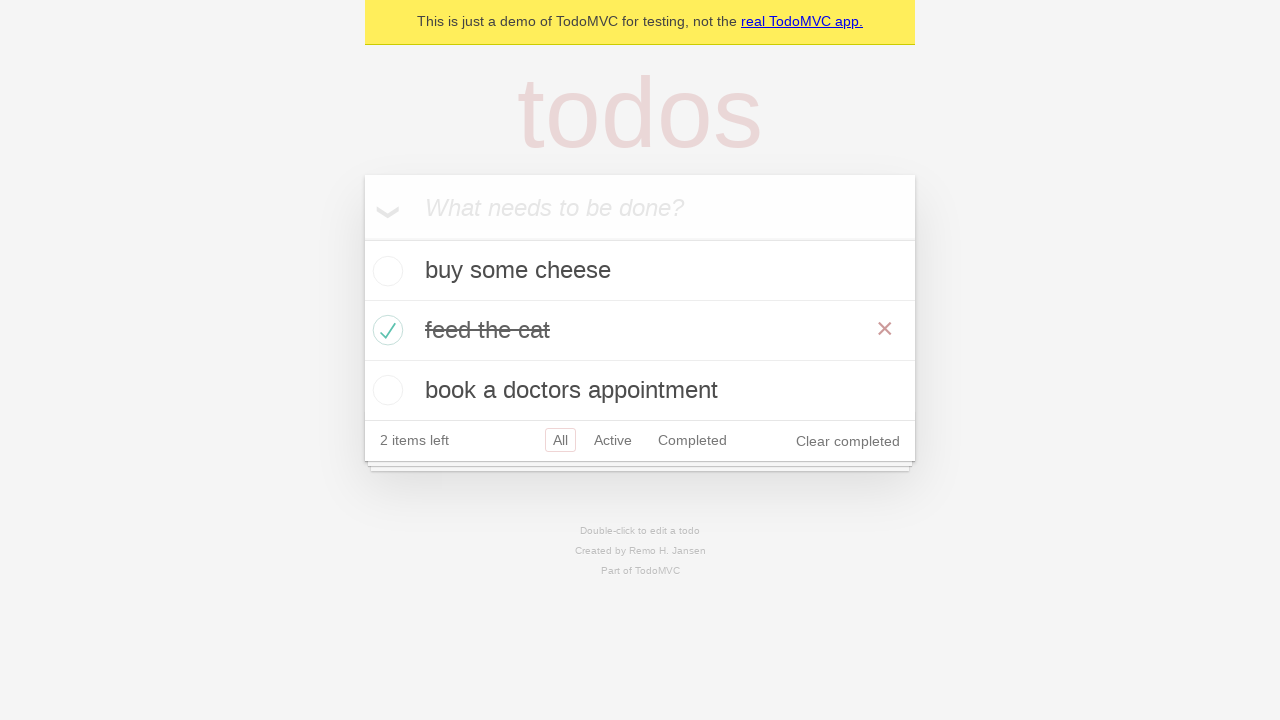

Clicked 'Clear completed' button to remove completed item at (848, 441) on internal:role=button[name="Clear completed"i]
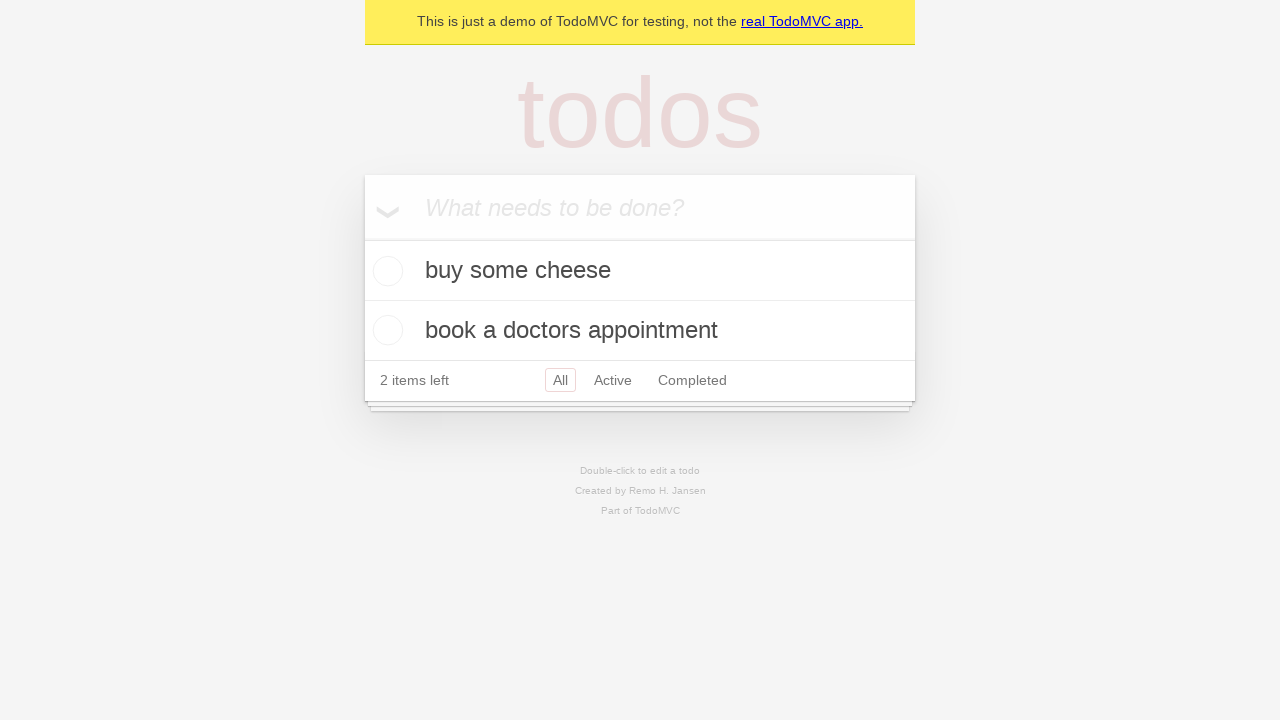

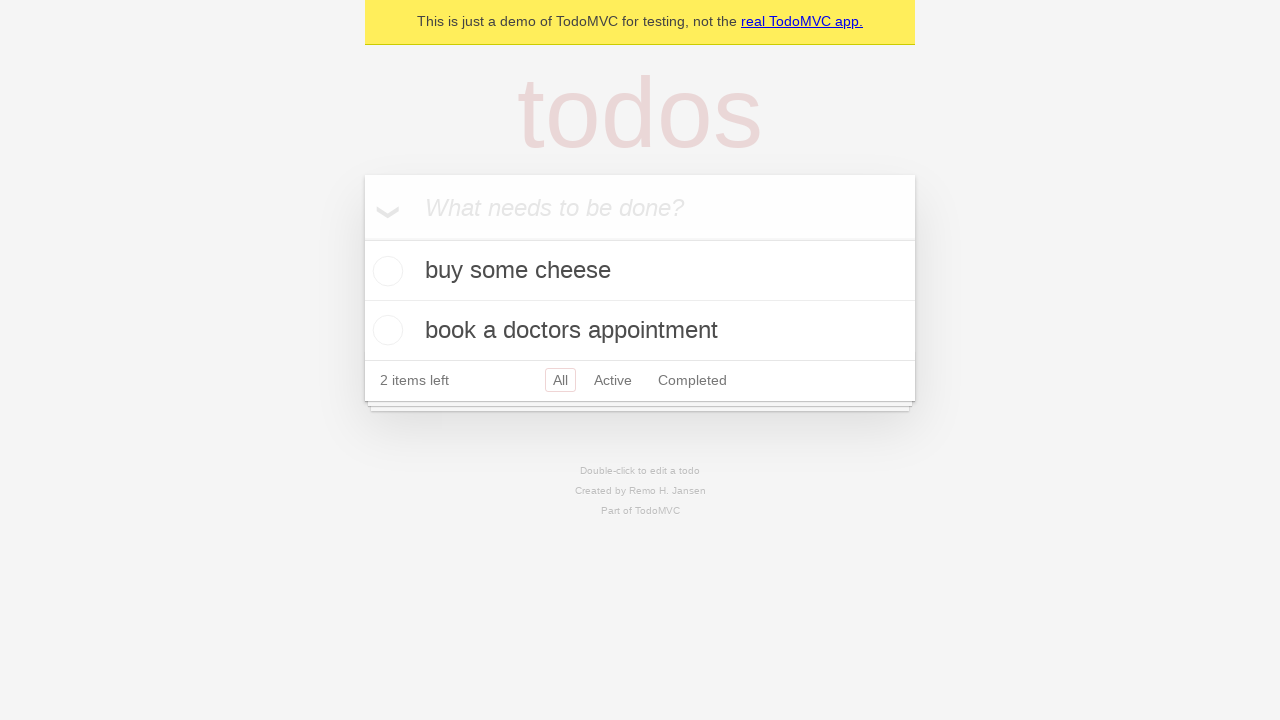